Tests Angular Syncfusion dropdown by selecting Cricket option and verifying the selection

Starting URL: https://ej2.syncfusion.com/angular/demos/?_ga=2.262049992.437420821.1575083417-524628264.1575083417#/material/drop-down-list/data-binding

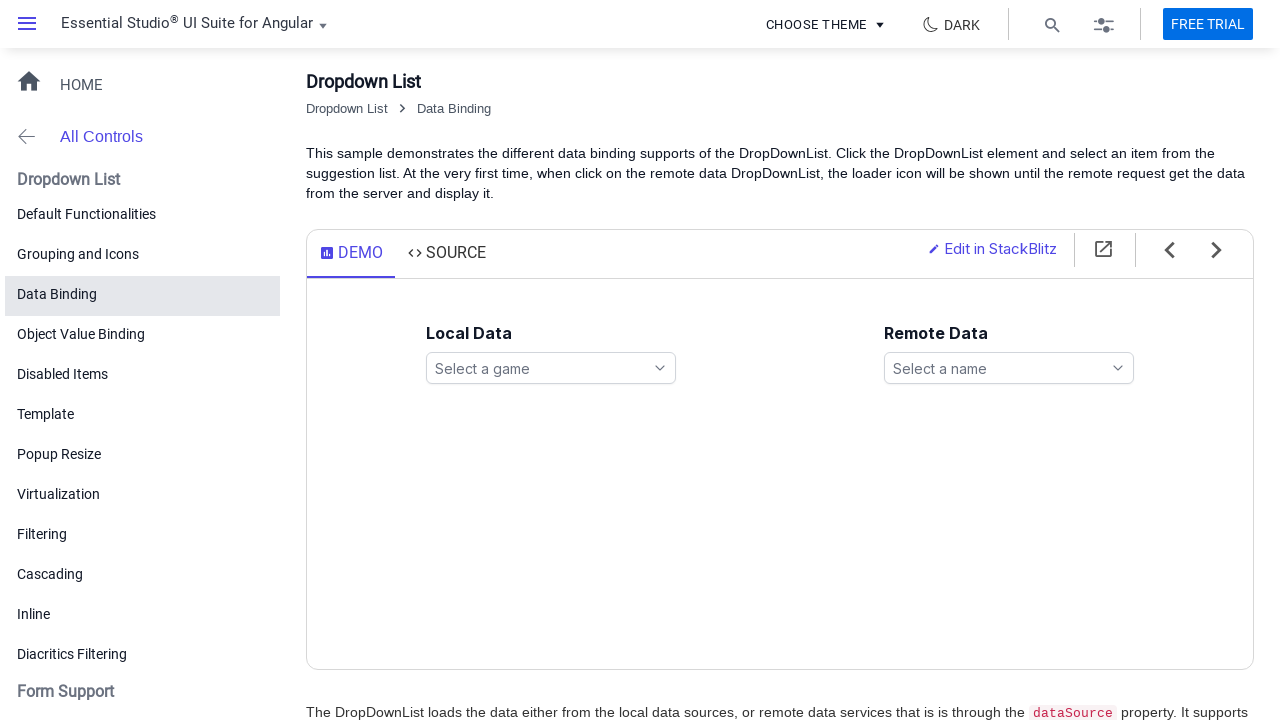

Clicked on games dropdown at (551, 368) on xpath=//ejs-dropdownlist[@id='games']
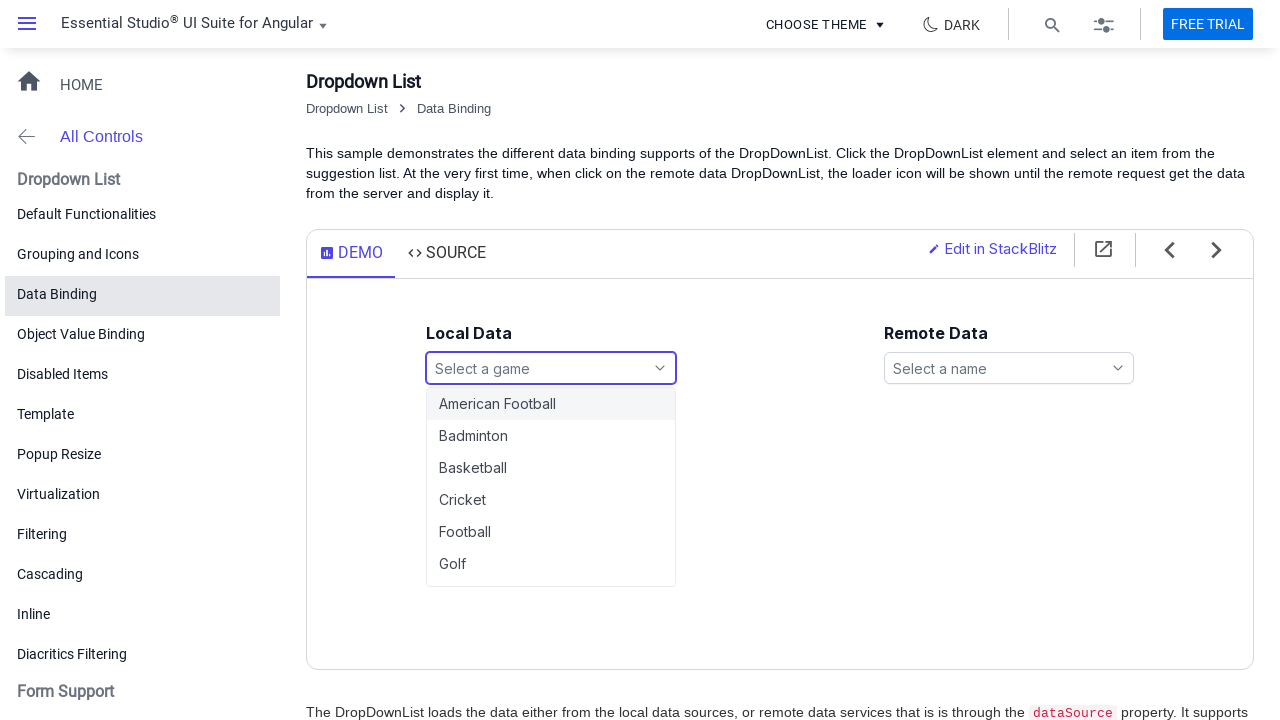

Dropdown options appeared
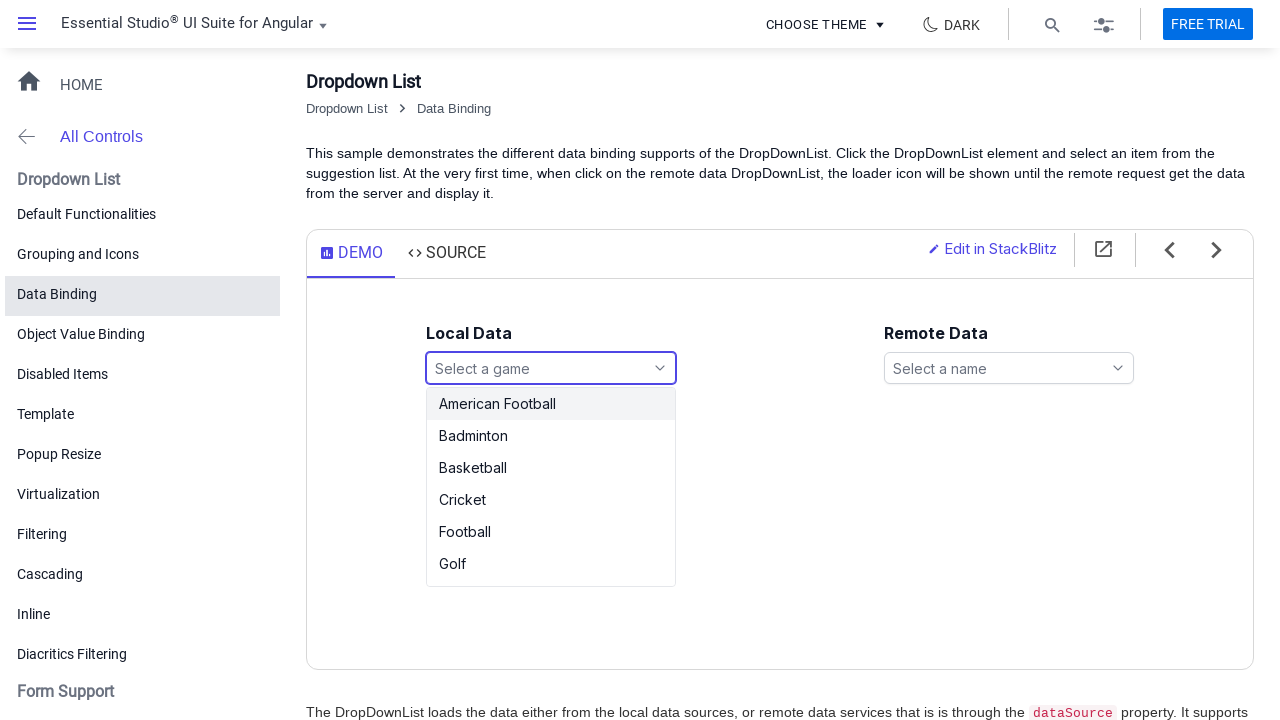

Selected Cricket option from dropdown at (551, 500) on xpath=//ul[@id='games_options']/li[text()='Cricket']
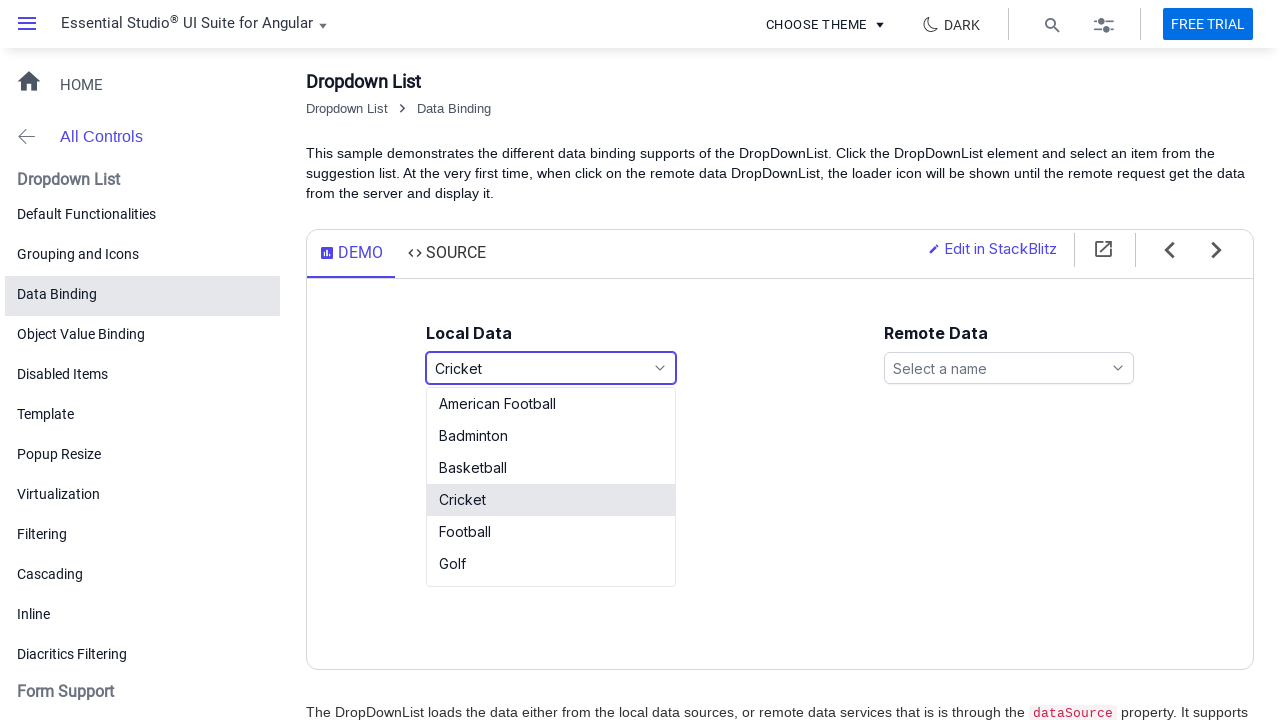

Retrieved selected value from hidden dropdown element
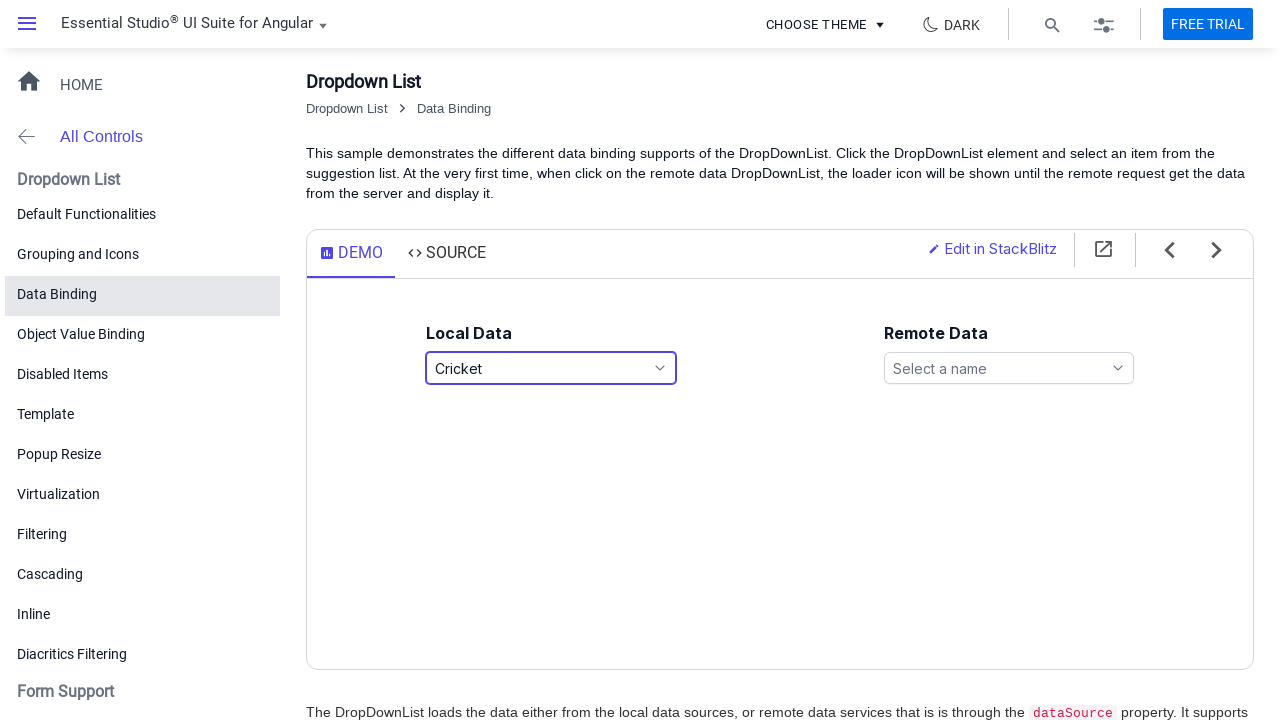

Verified that 'Cricket' is the selected option
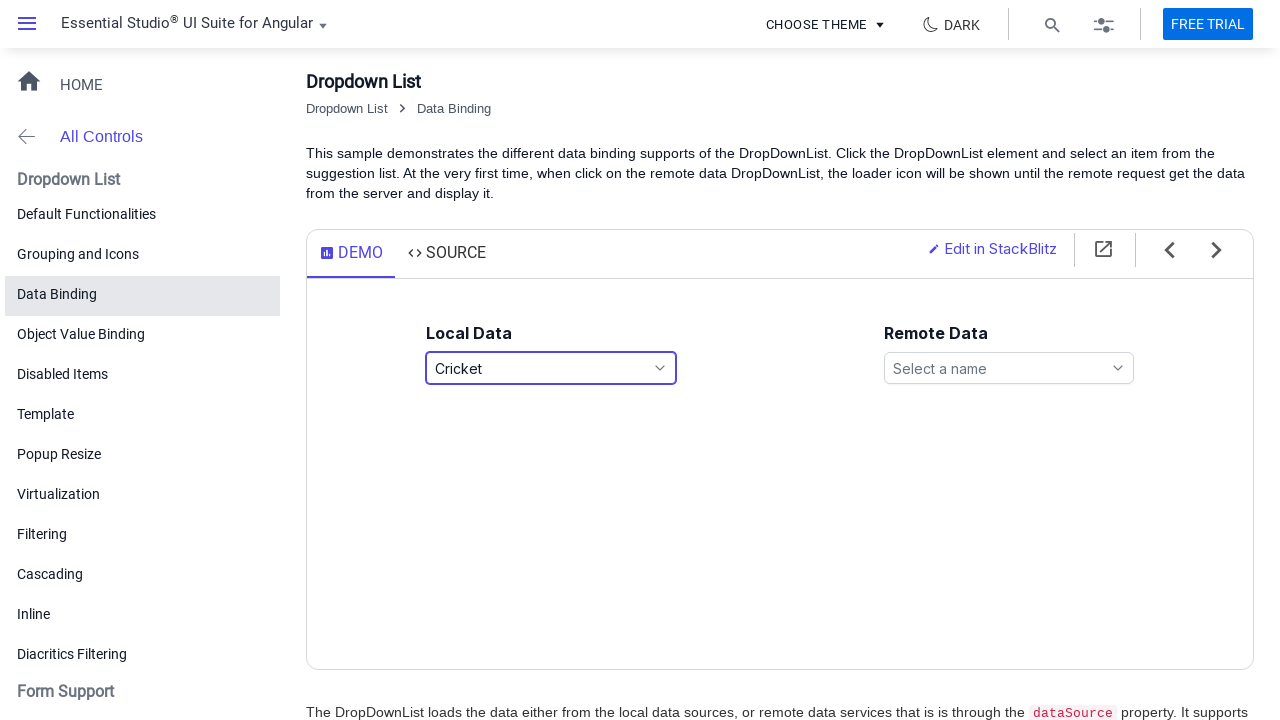

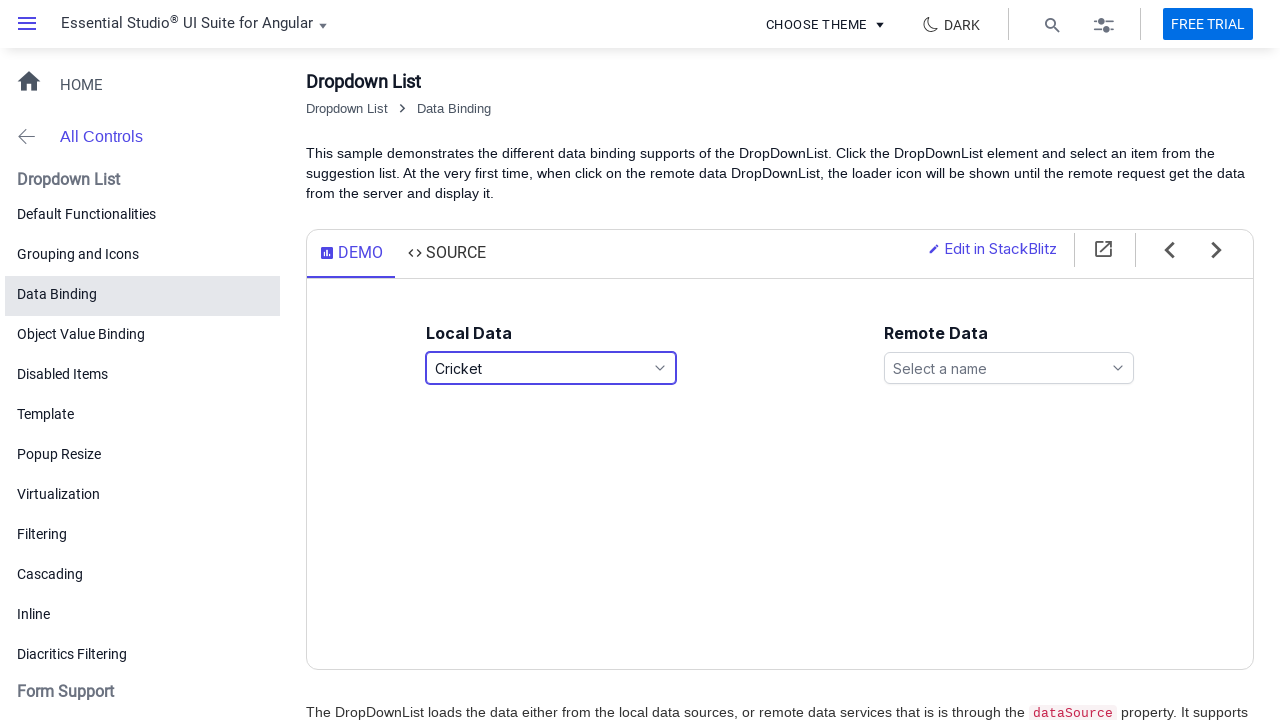